Tests contact form submission by navigating to a contact page via menu, filling in name, email, and message fields, then submitting the form

Starting URL: https://stefanrammo23.thkit.ee/

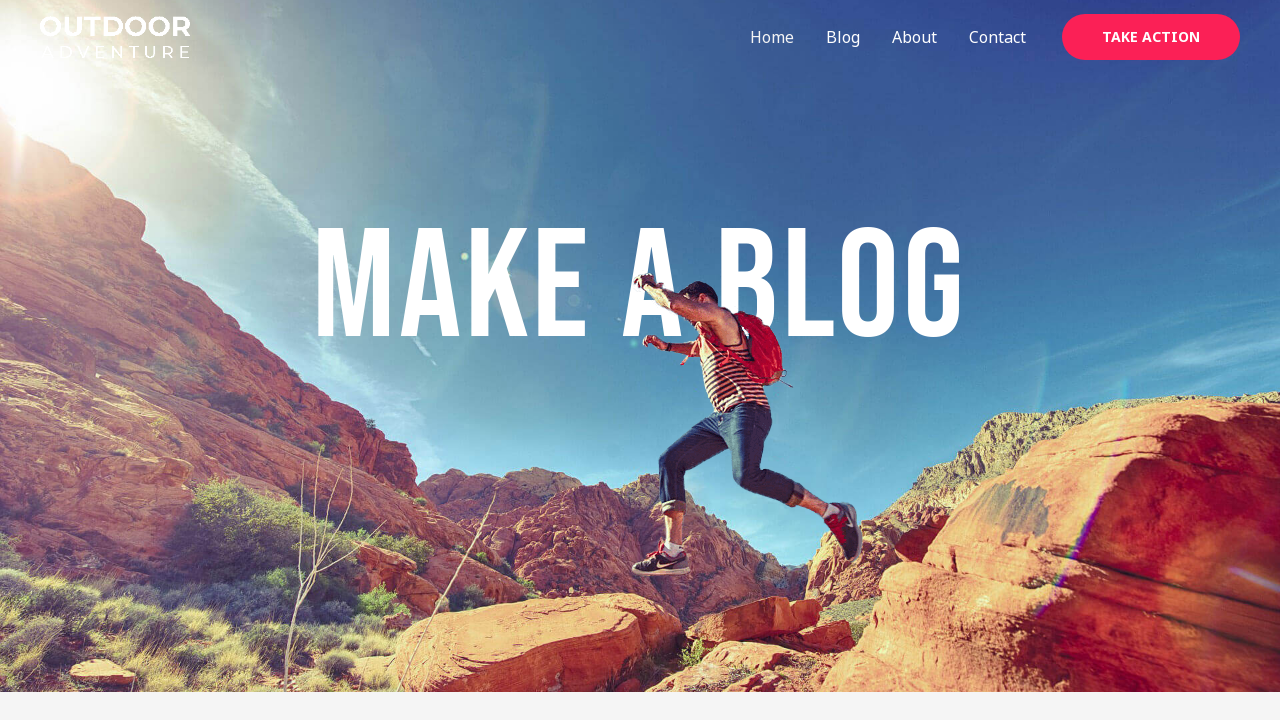

Clicked menu item to navigate to contact page at (998, 37) on xpath=//*[contains(@class, 'menu-item-150')]
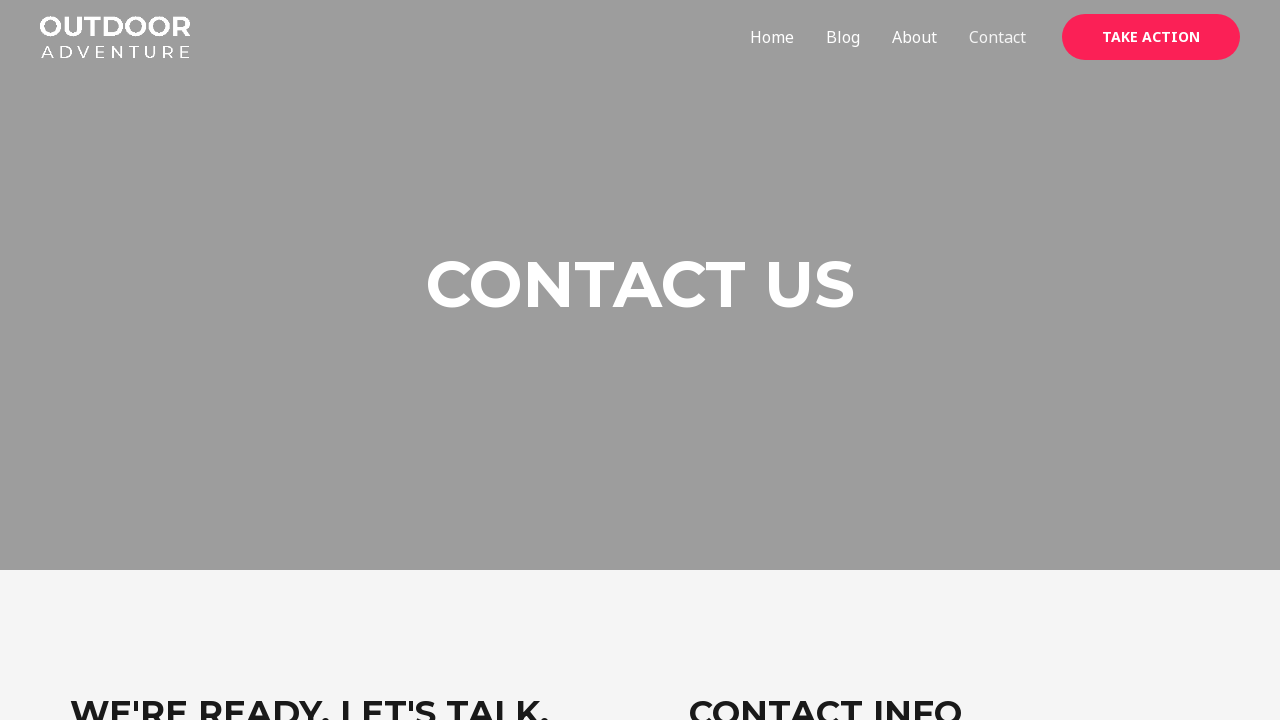

Contact page loaded successfully
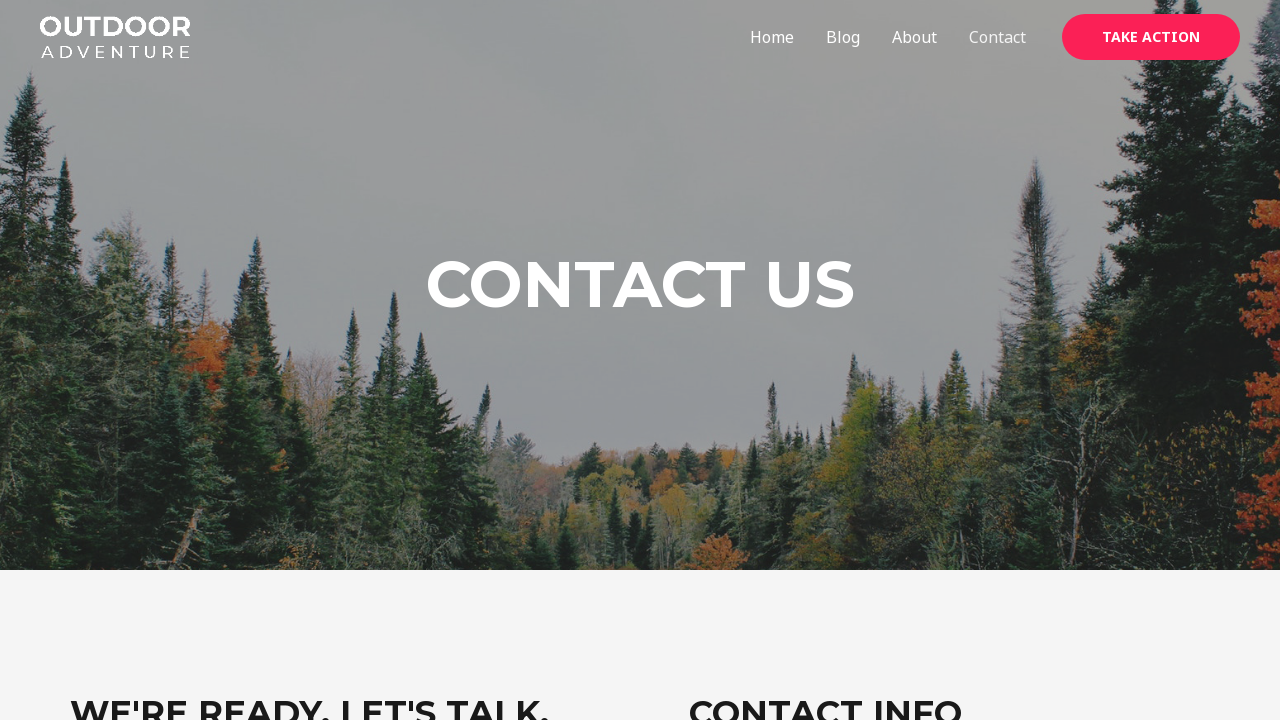

Clicked on name field at (350, 361) on #wpforms-7-field_0
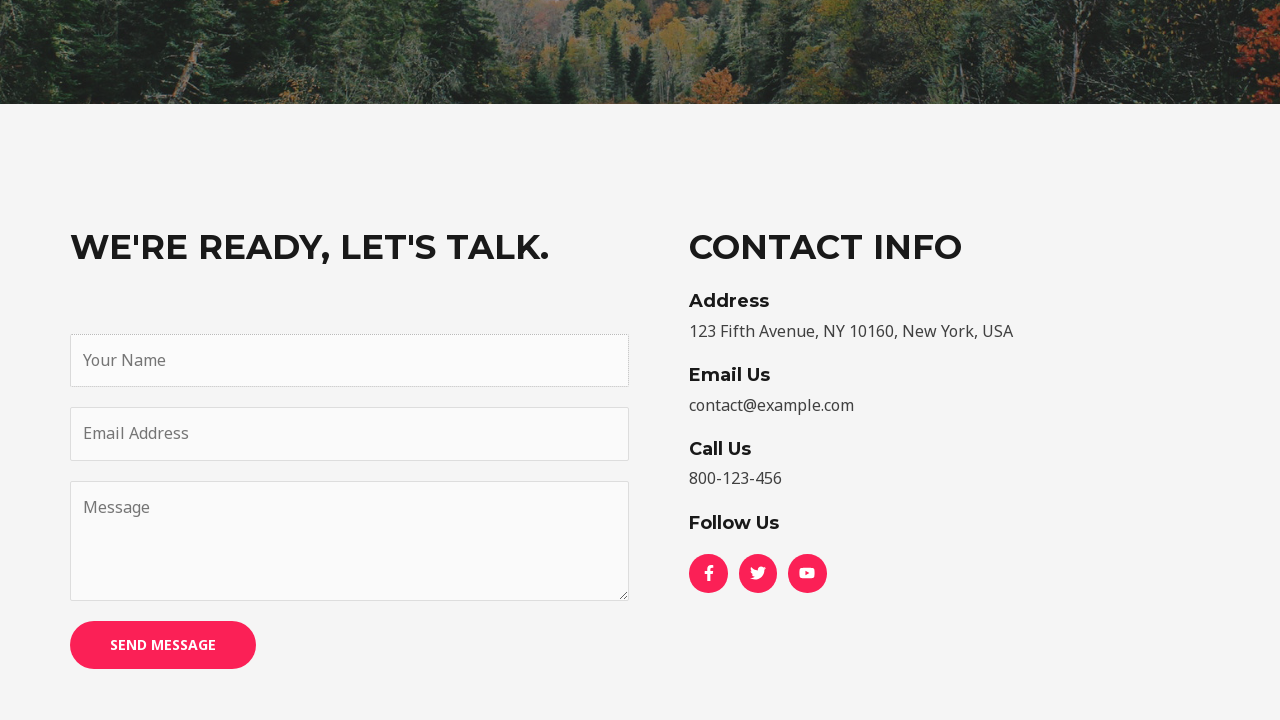

Filled name field with 'Stefan Rammo' on #wpforms-7-field_0
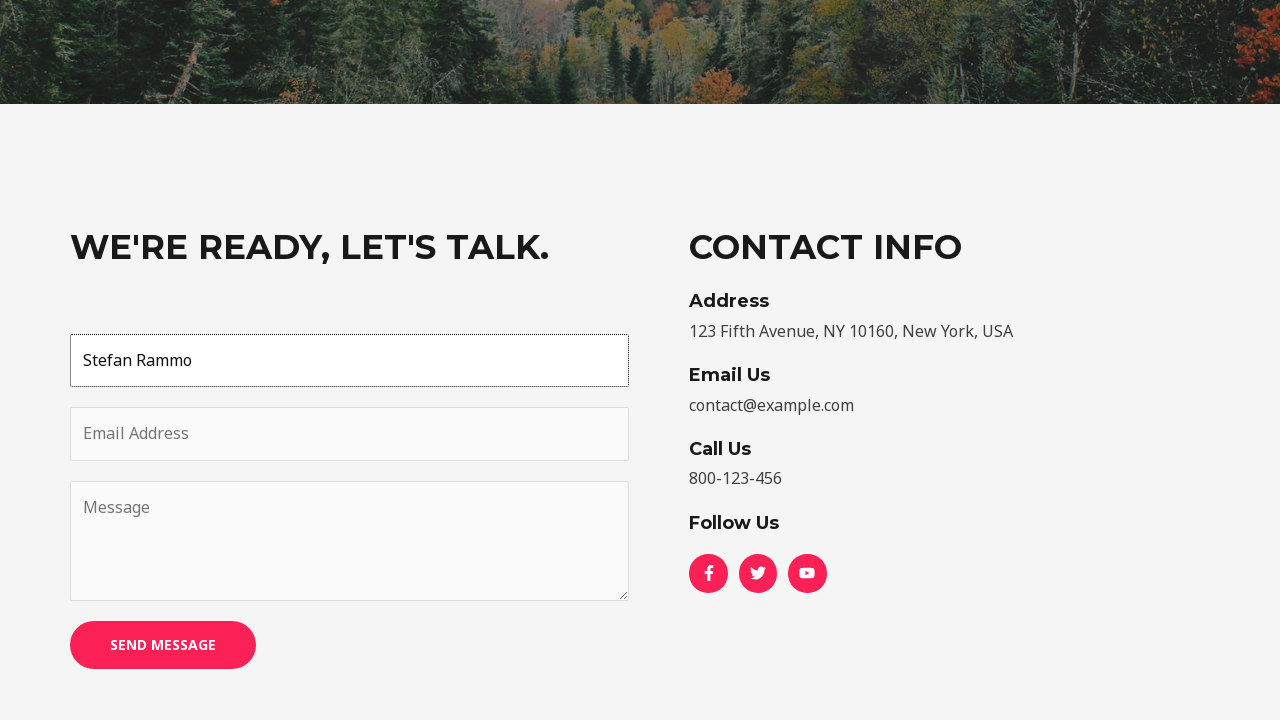

Clicked on email field at (350, 434) on #wpforms-7-field_1
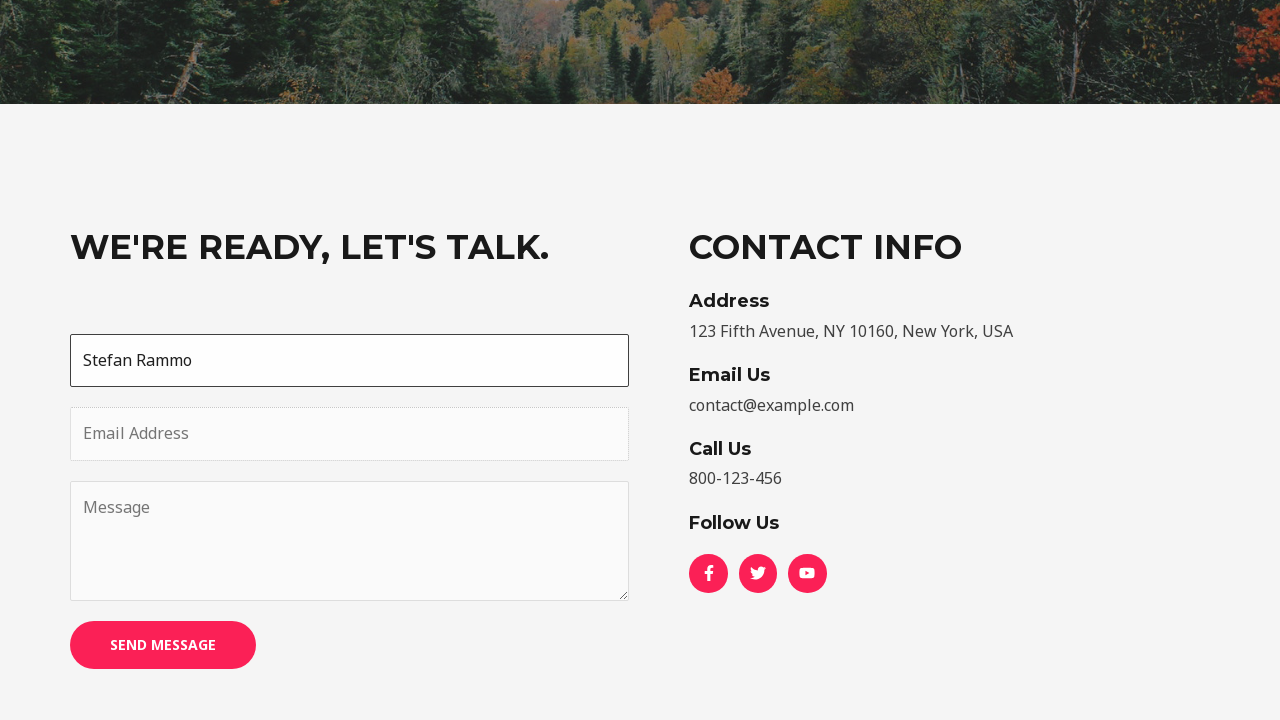

Filled email field with 'stefanrammo@email.co.uk' on #wpforms-7-field_1
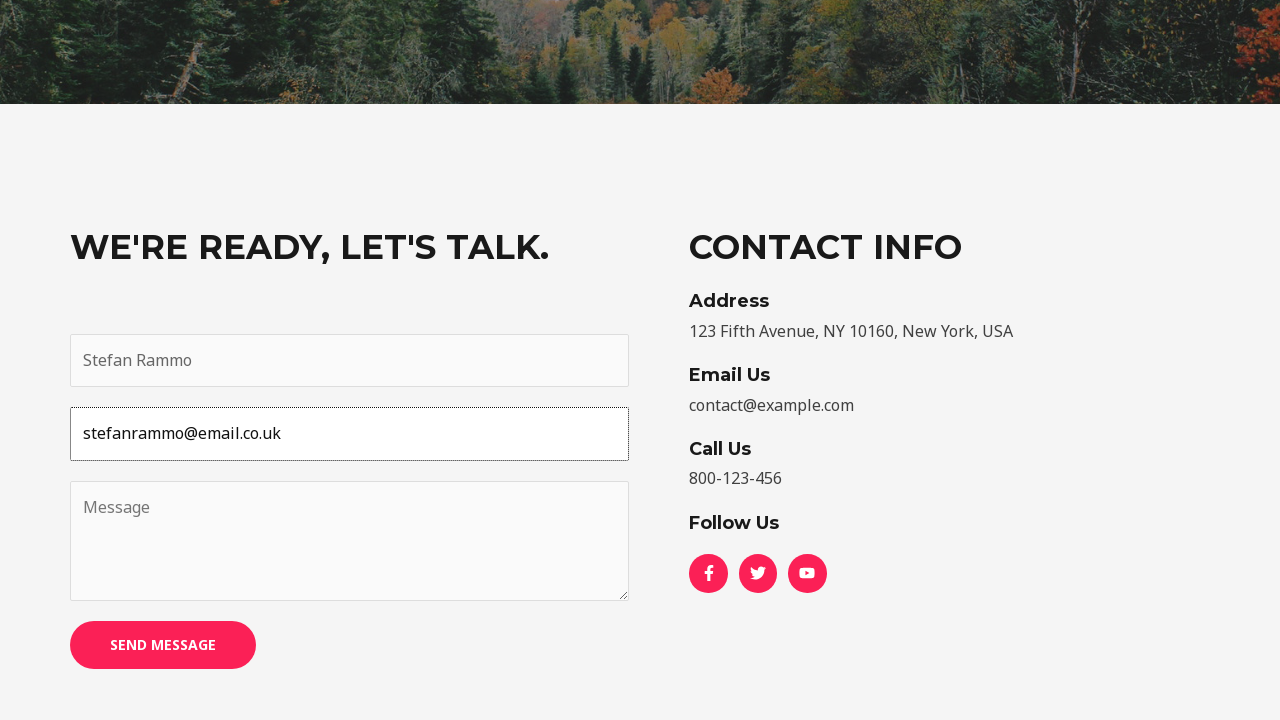

Clicked on message field at (350, 541) on #wpforms-7-field_2
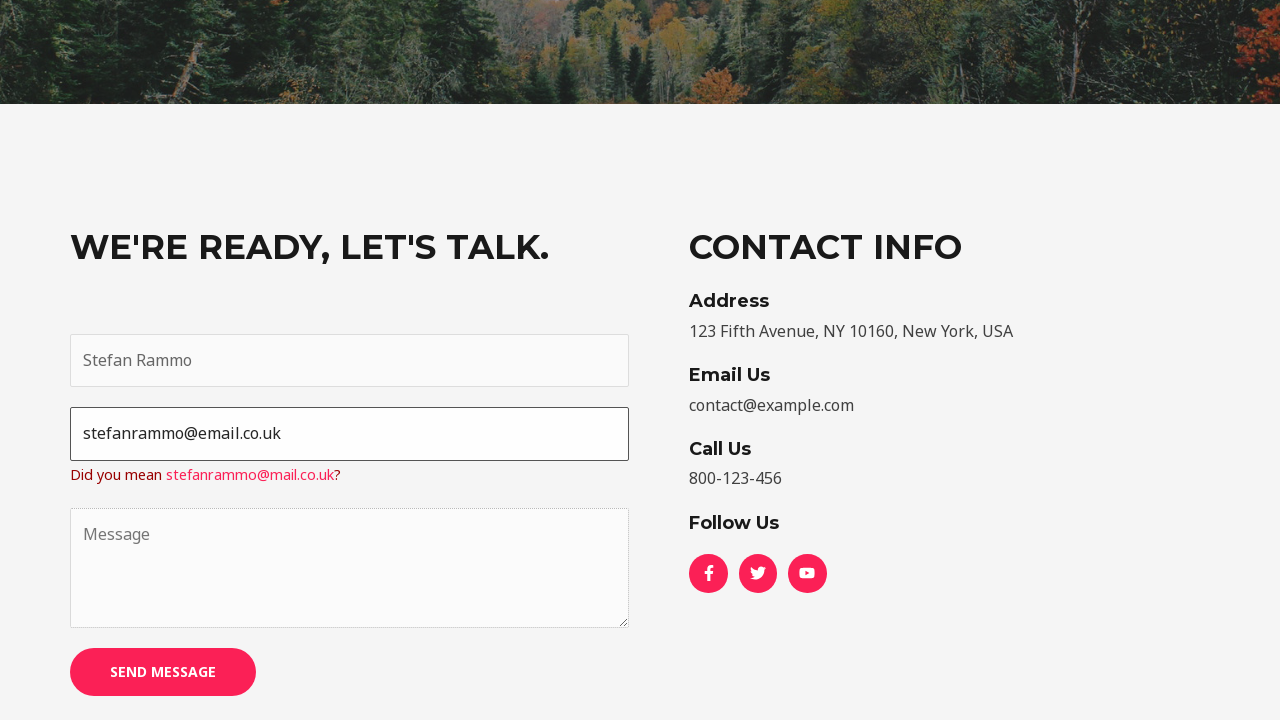

Filled message field with 'This is a Selenium test' on #wpforms-7-field_2
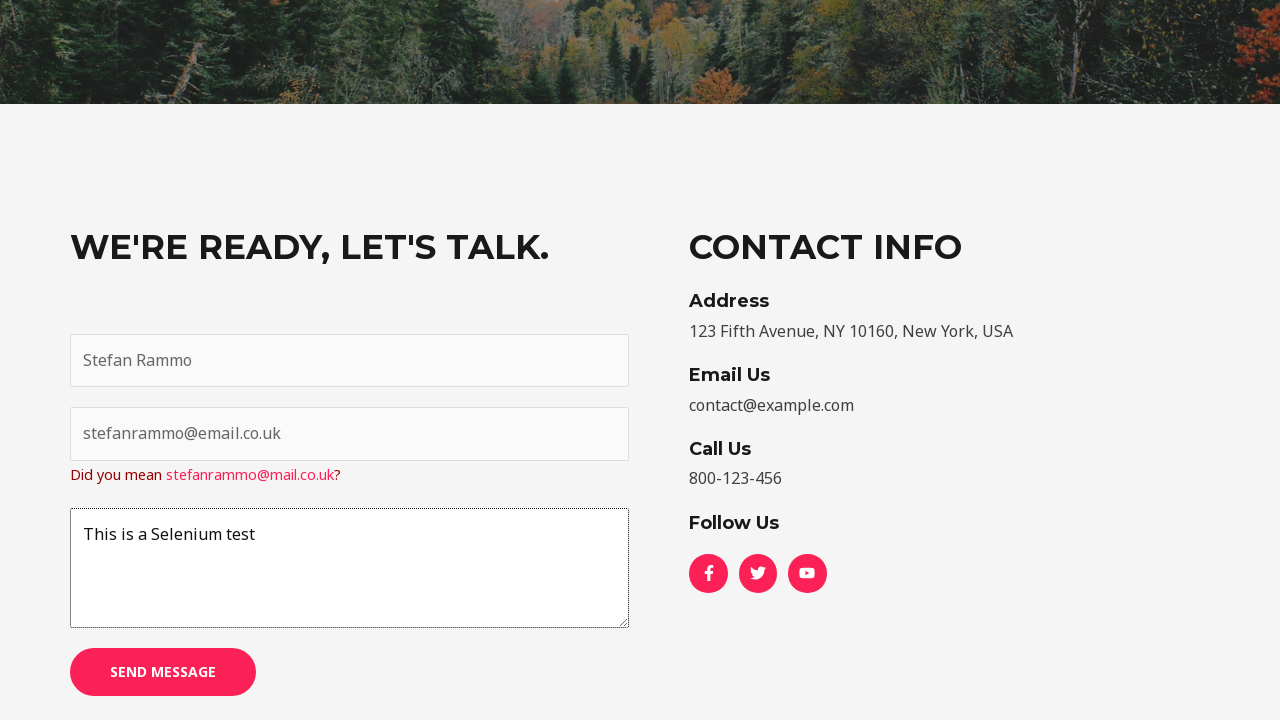

Clicked submit button to submit the contact form at (163, 672) on #wpforms-submit-7
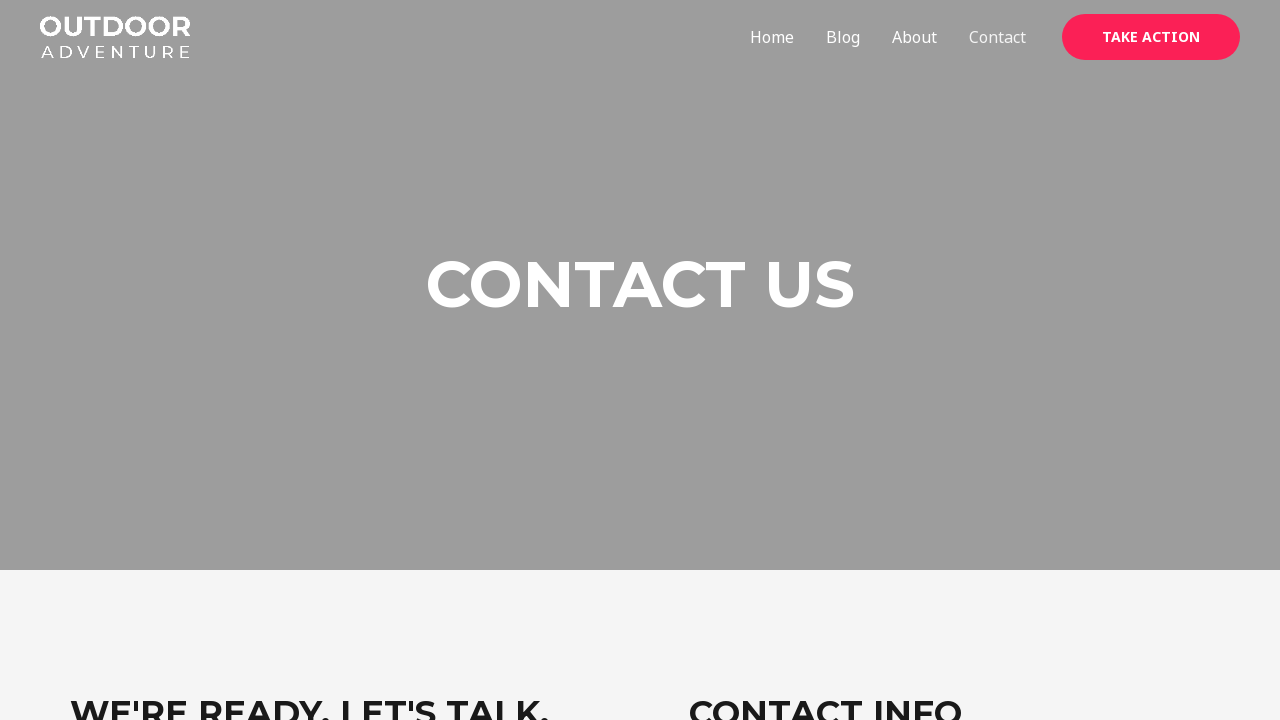

Form submission completed successfully
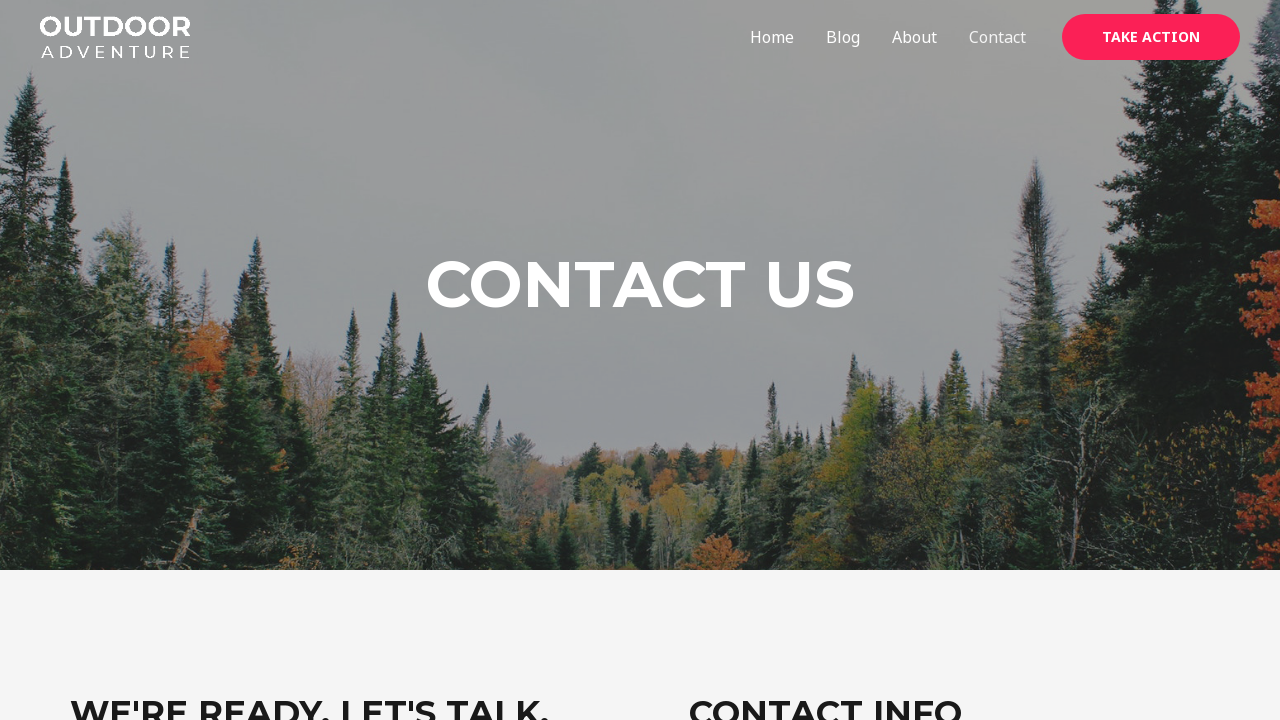

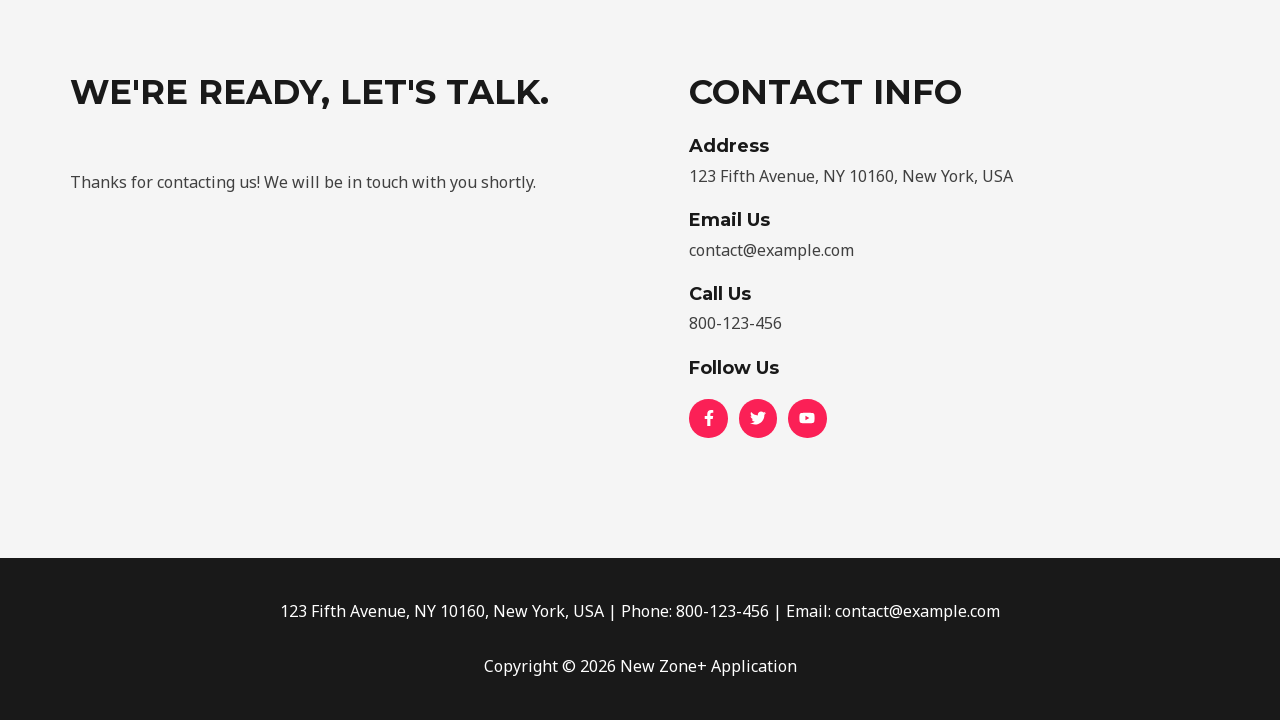